Tests the dynamic controls page by clicking the Remove button, waiting for the loading bar to disappear, and verifying the checkbox is removed and the "It's gone!" message is displayed.

Starting URL: https://practice.cydeo.com/dynamic_controls

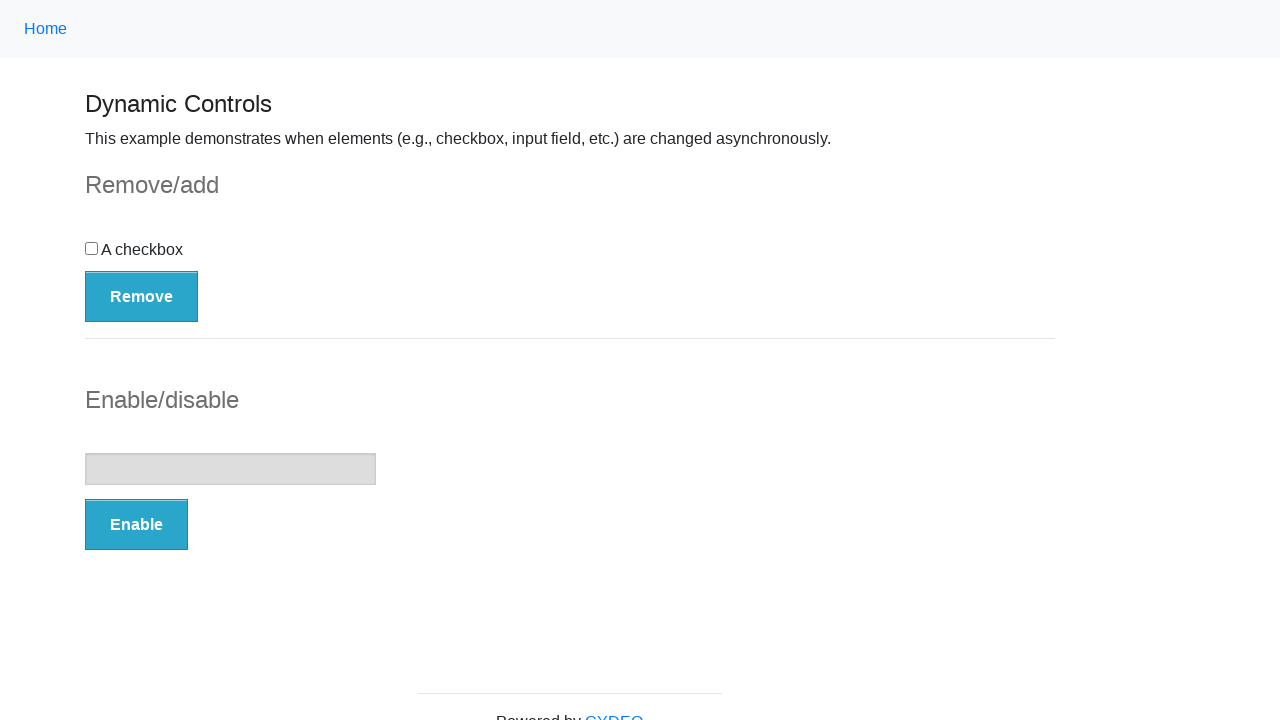

Clicked the Remove button at (142, 296) on button:has-text('Remove')
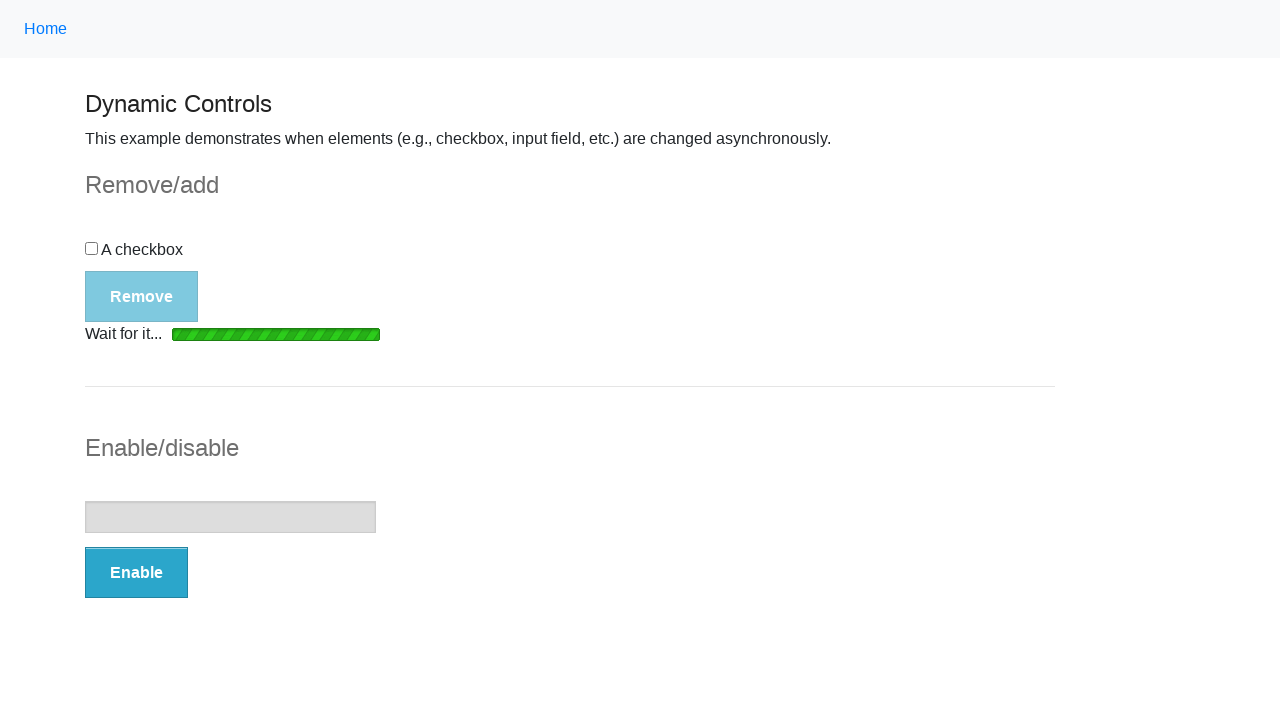

Loading bar disappeared
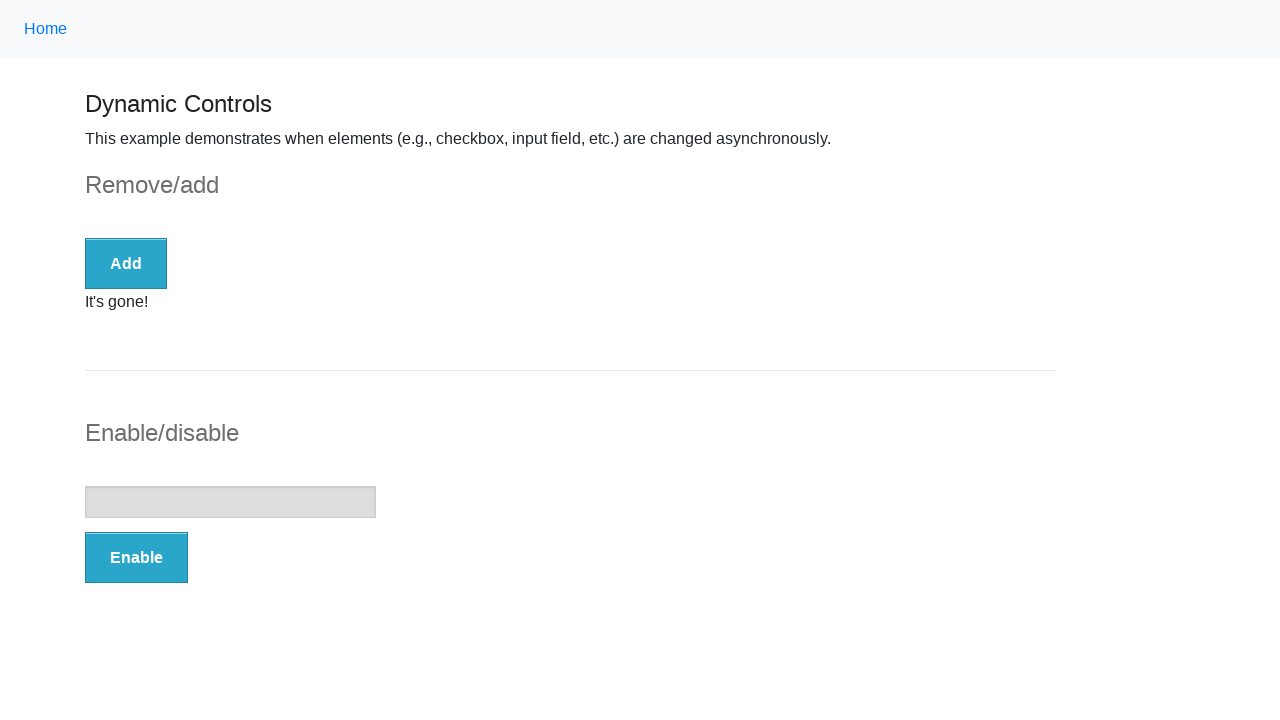

Checkbox is no longer displayed
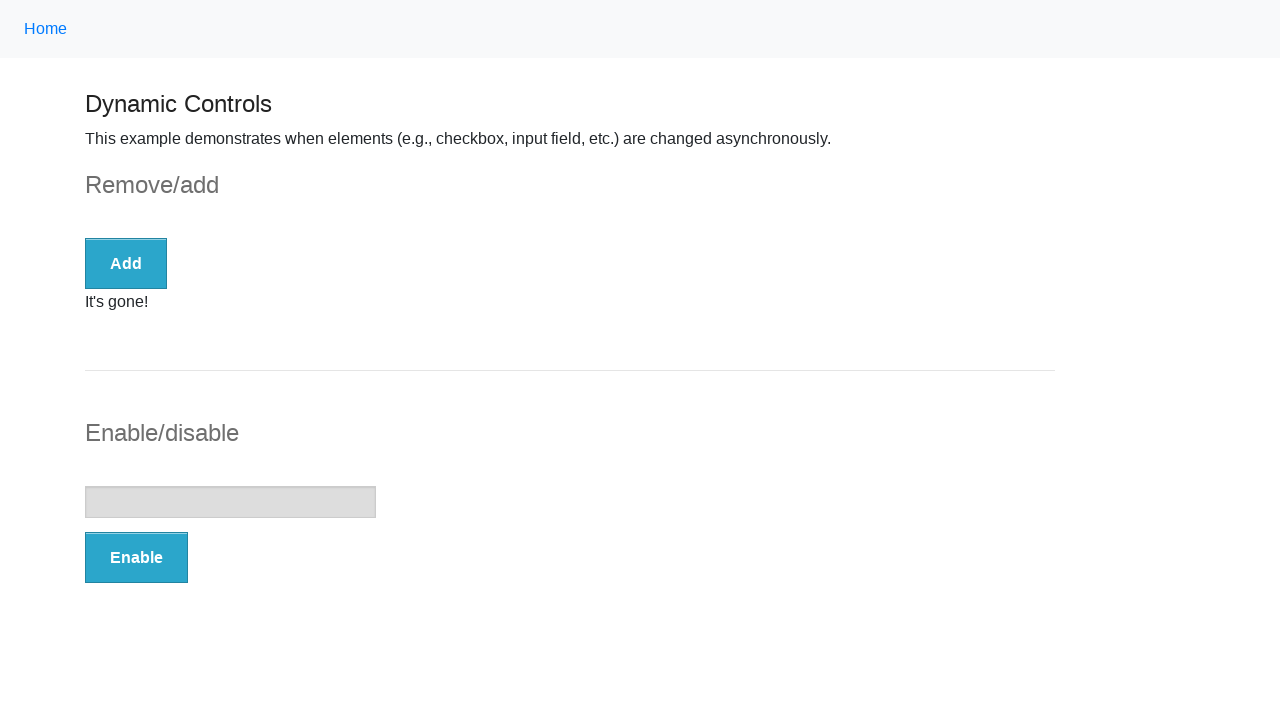

It's gone! message became visible
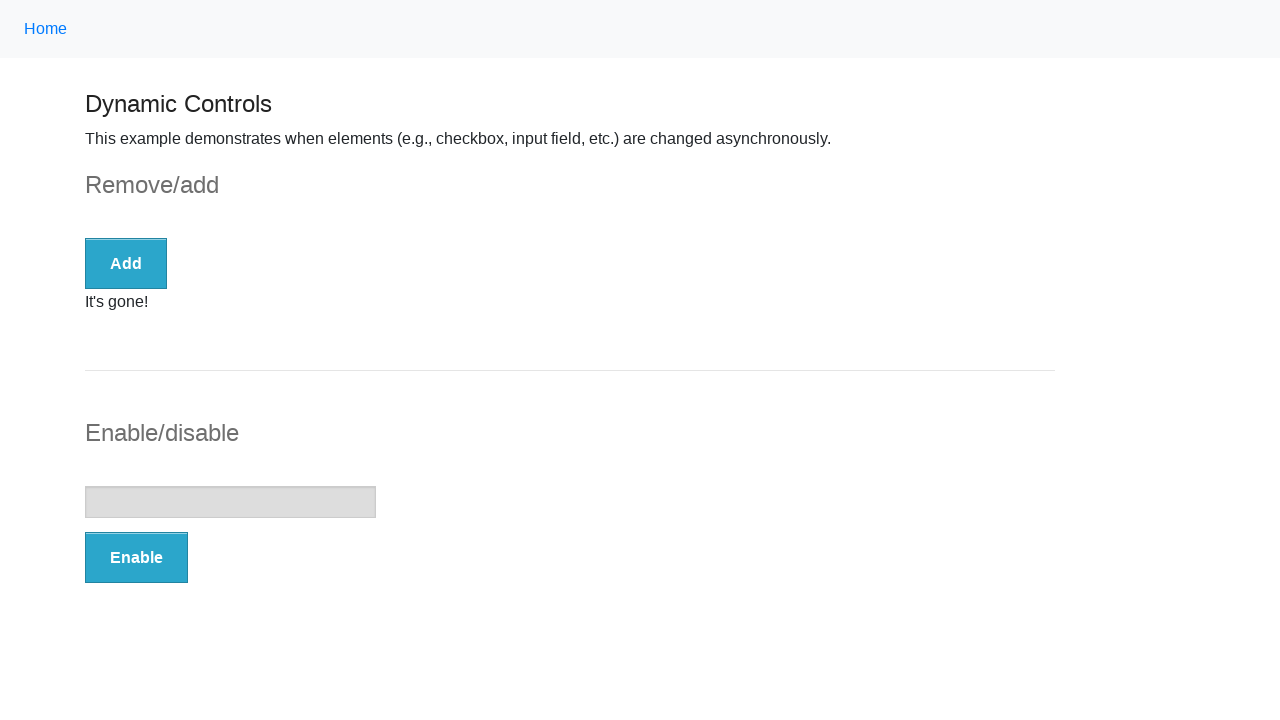

Verified that message text is 'It's gone!'
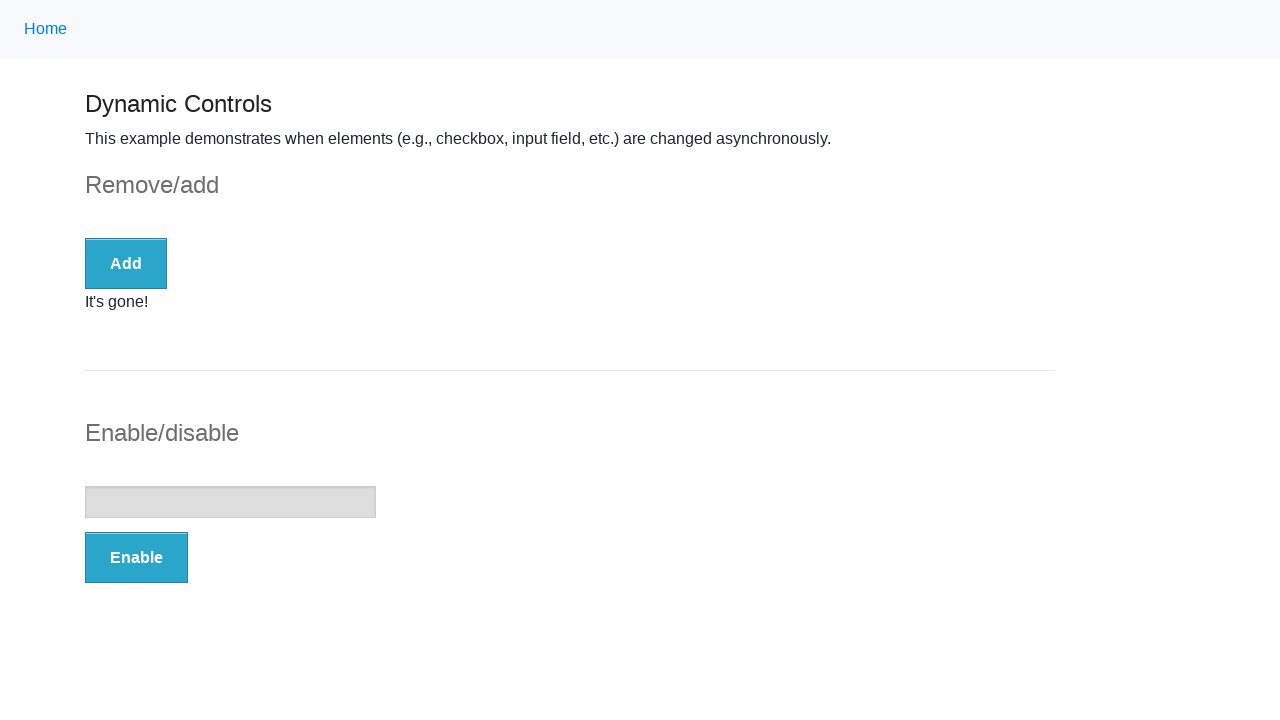

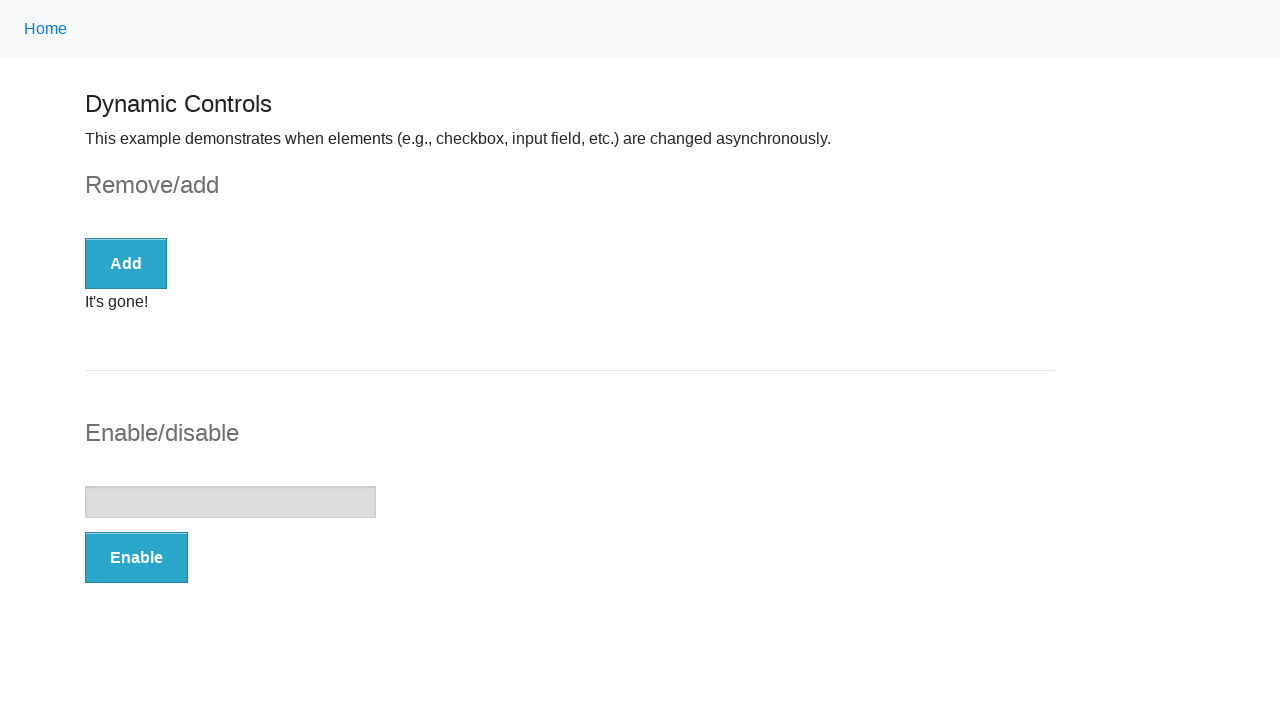